Tests static dropdown functionality by selecting options using different methods (by value, by index, by visible text) and verifying selections

Starting URL: https://rahulshettyacademy.com/dropdownsPractise/

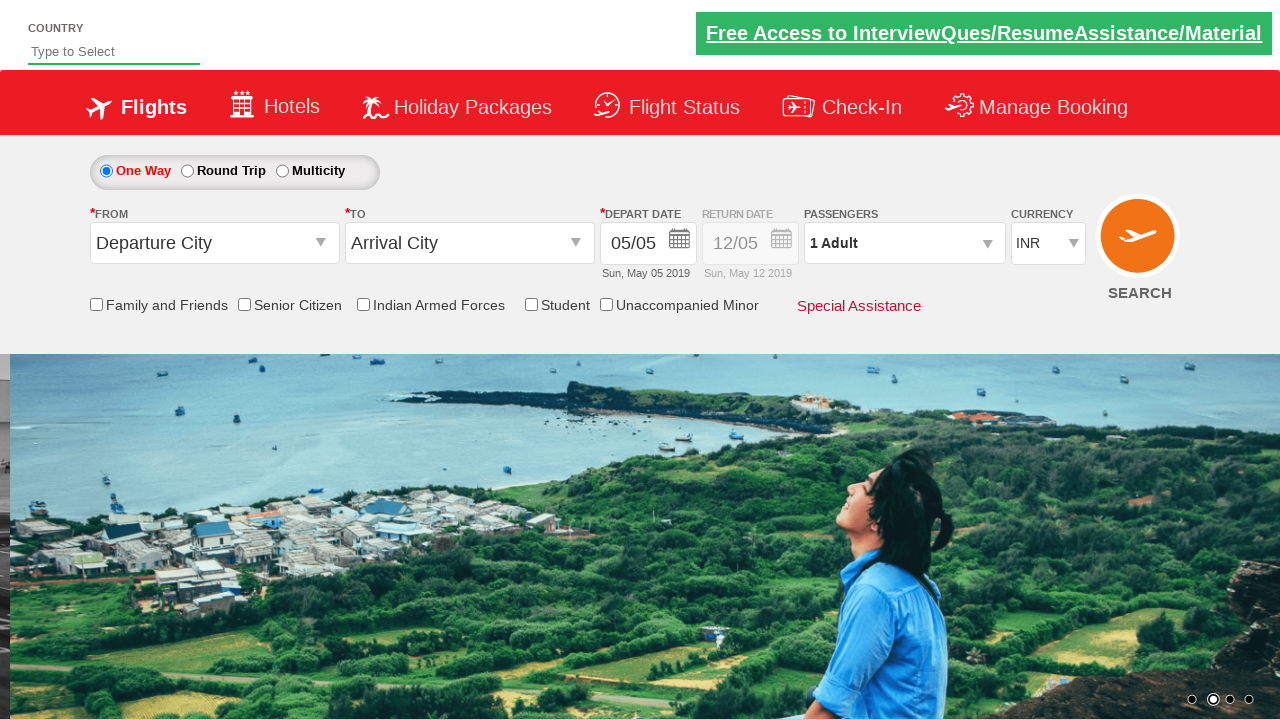

Clicked on currency dropdown to open it at (1048, 244) on select[name='ctl00$mainContent$DropDownListCurrency']
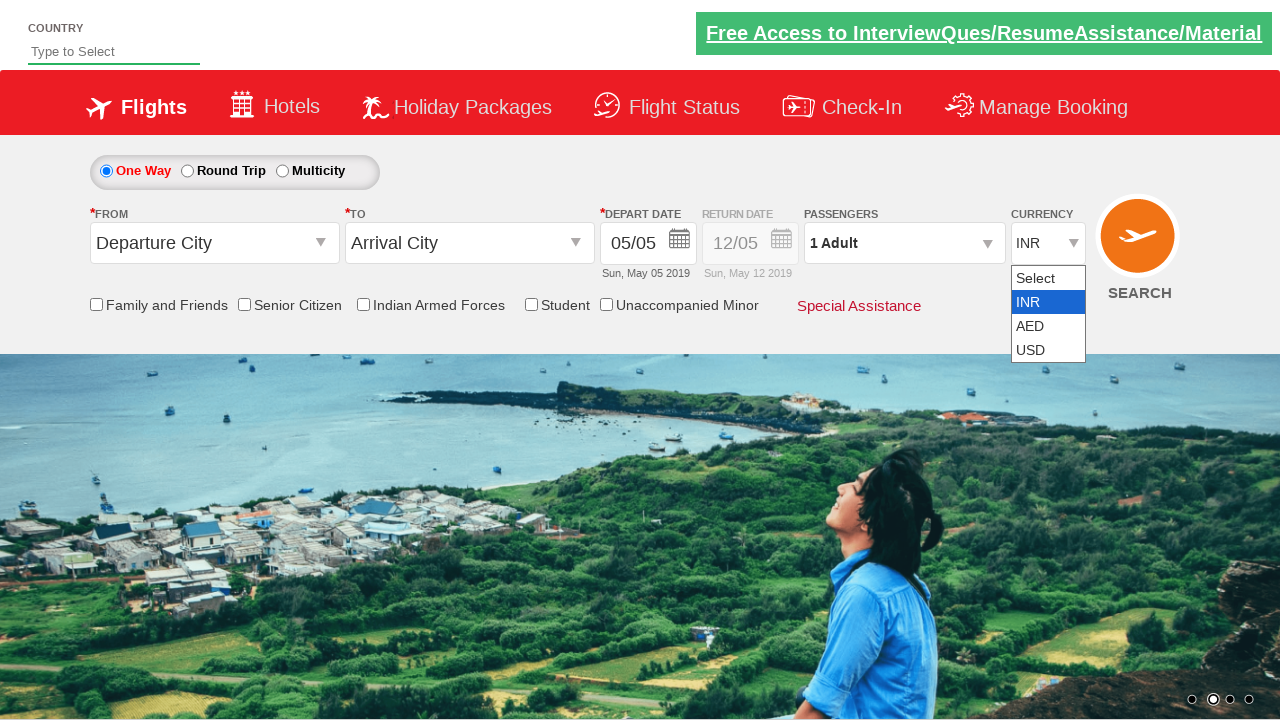

Selected USD option by value on select[name='ctl00$mainContent$DropDownListCurrency']
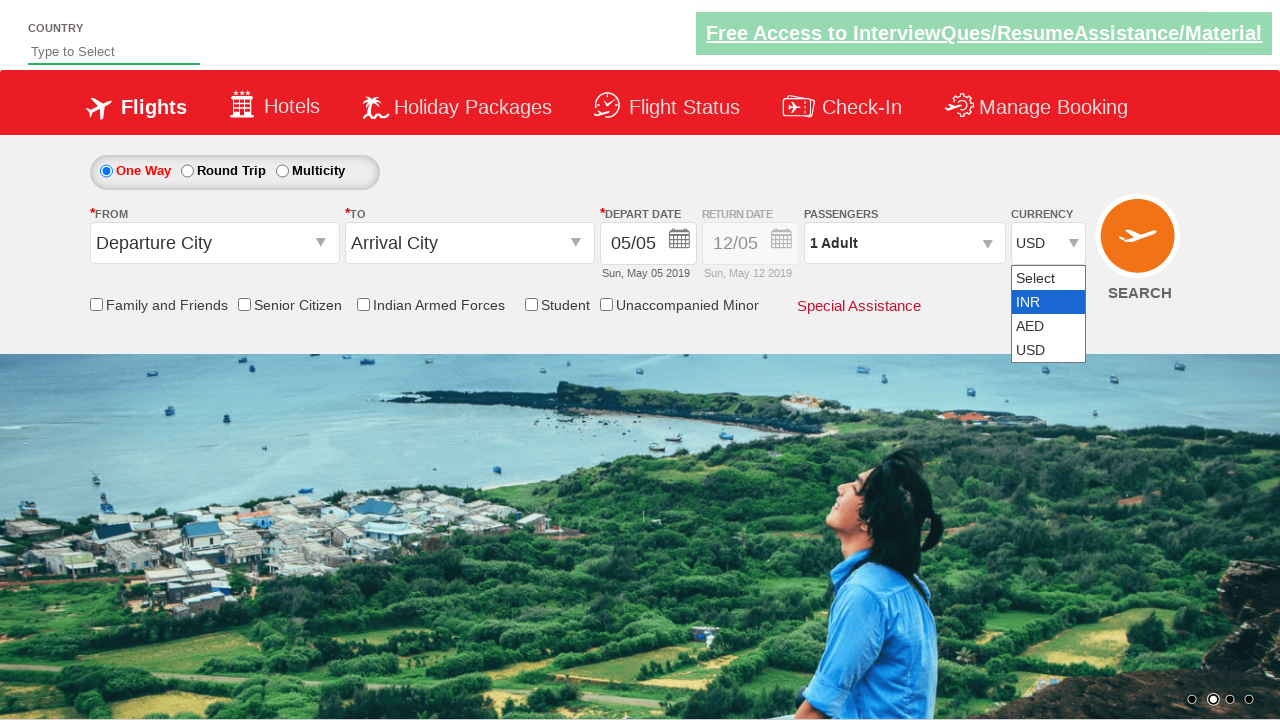

Verified that USD is selected in the dropdown
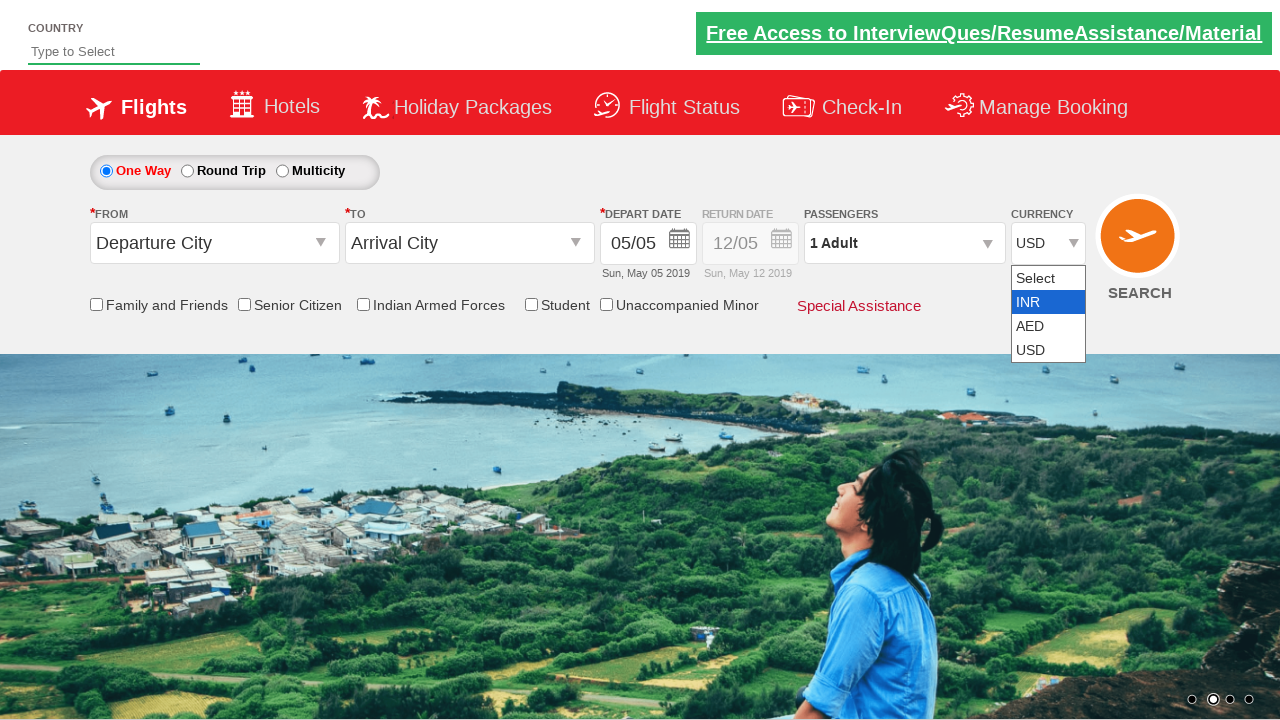

Selected option by index 2 (AED) from the dropdown on select[name='ctl00$mainContent$DropDownListCurrency']
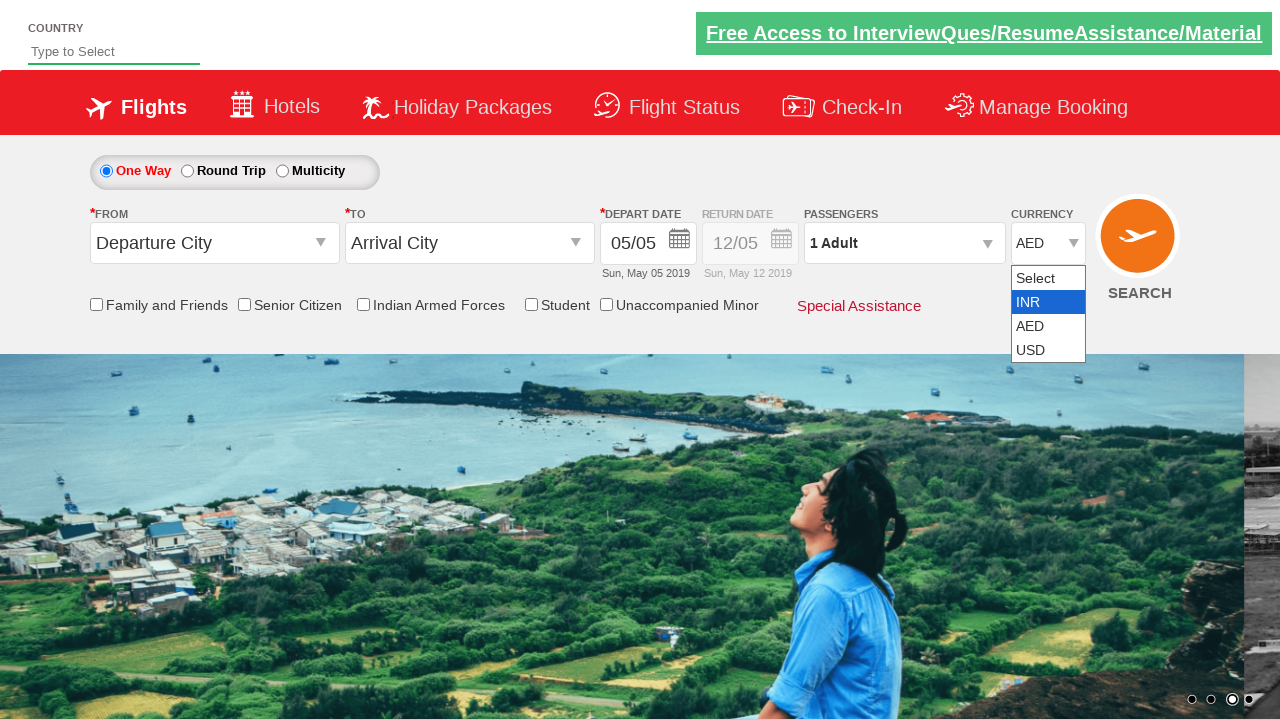

Selected INR option by visible text label on select[name='ctl00$mainContent$DropDownListCurrency']
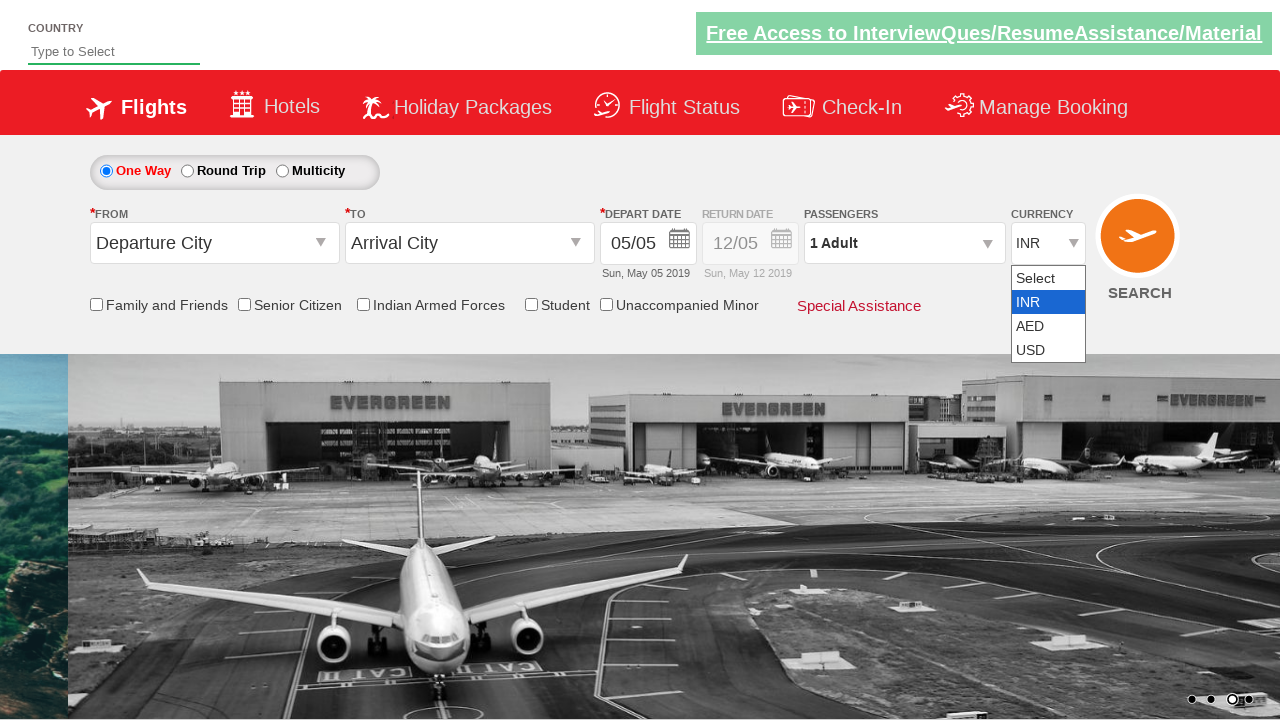

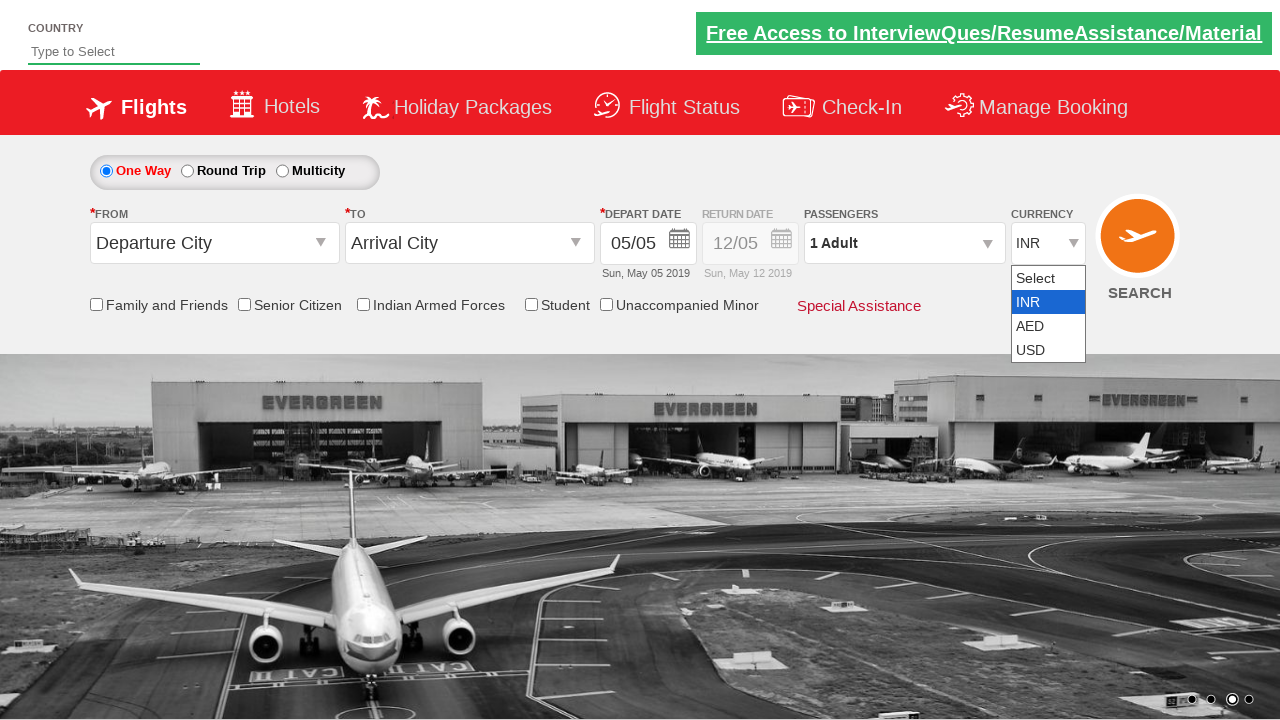